Navigates to the Demo Tables page and verifies that table1 is loaded with rows and columns visible

Starting URL: http://automationbykrishna.com

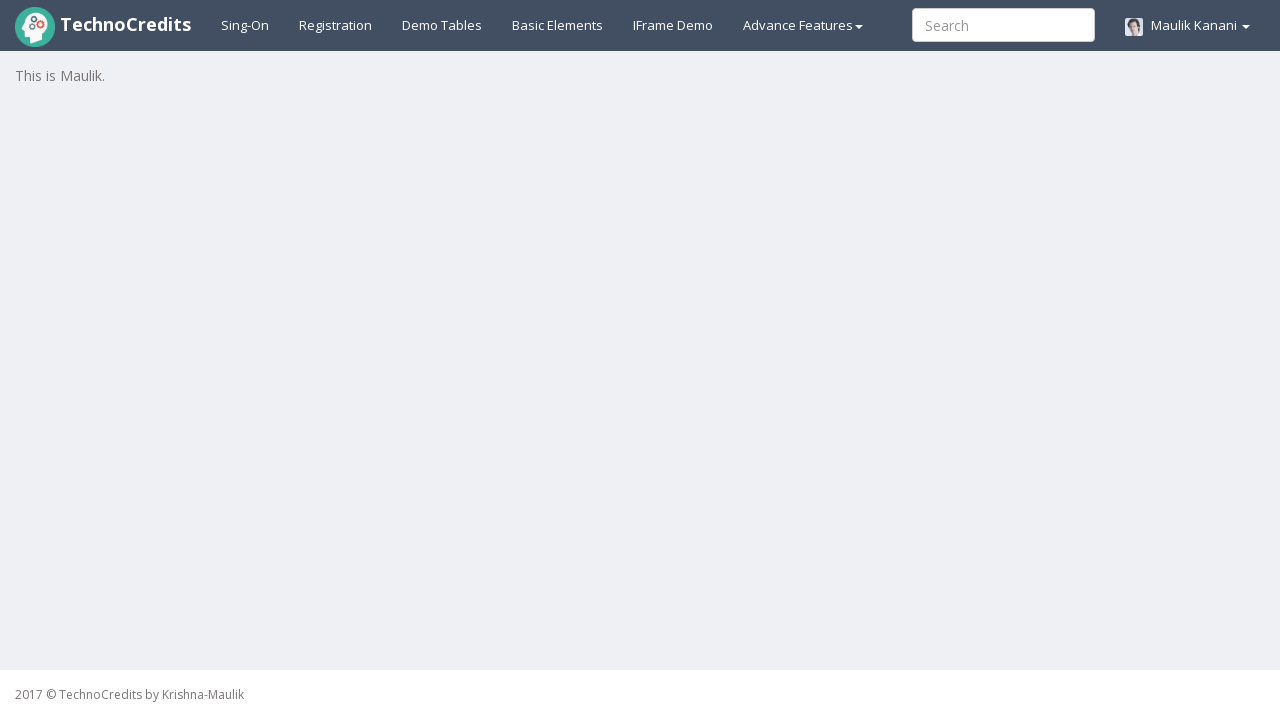

Clicked on Demo Tables link at (442, 25) on text=Demo Tables
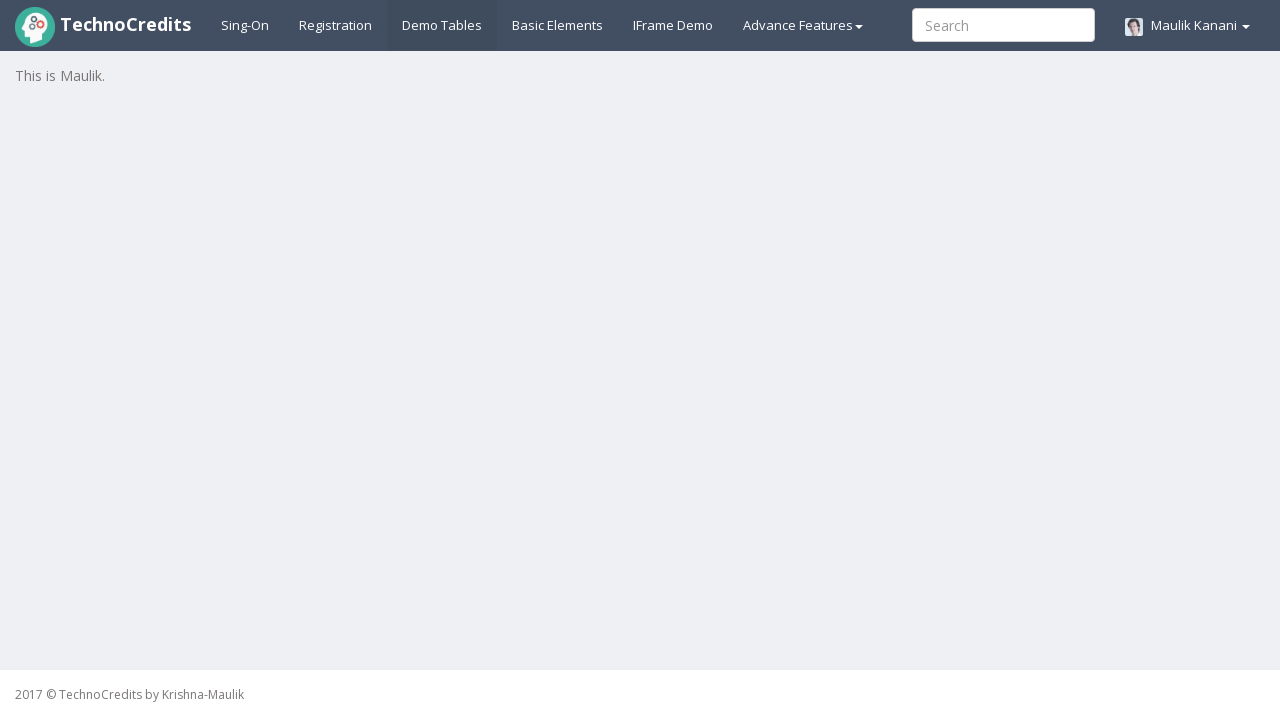

Table1 loaded with rows visible
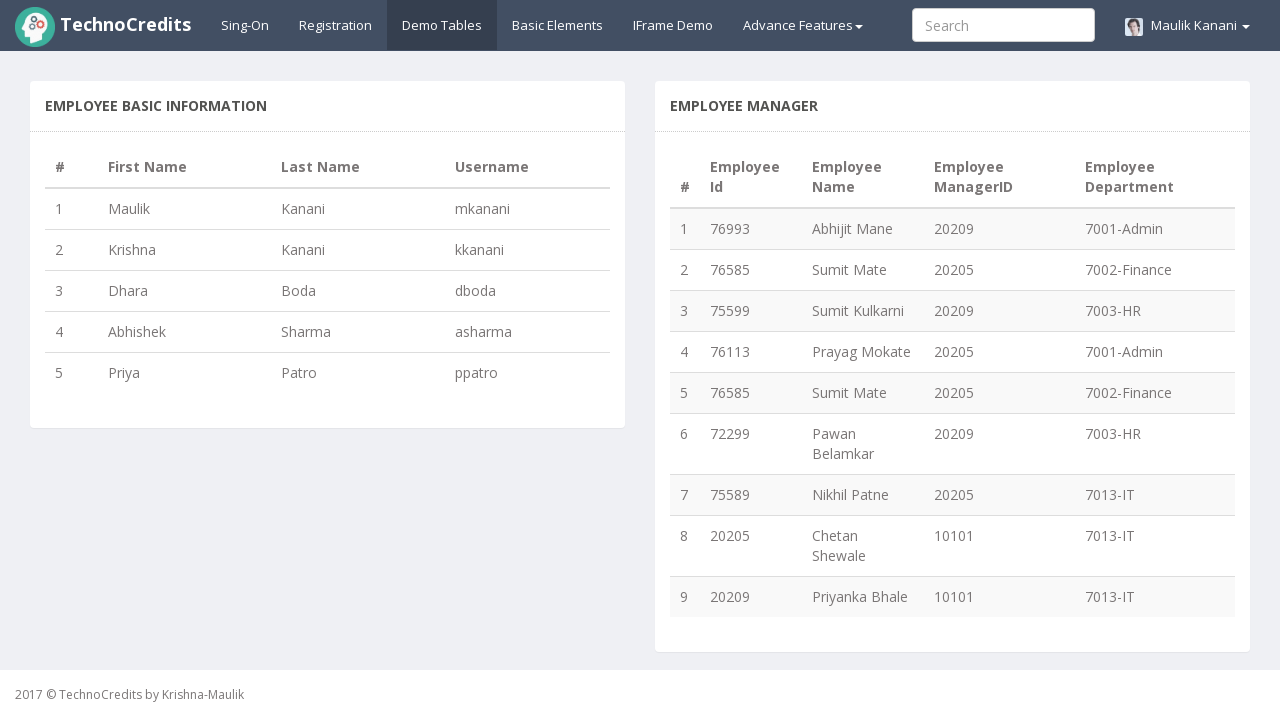

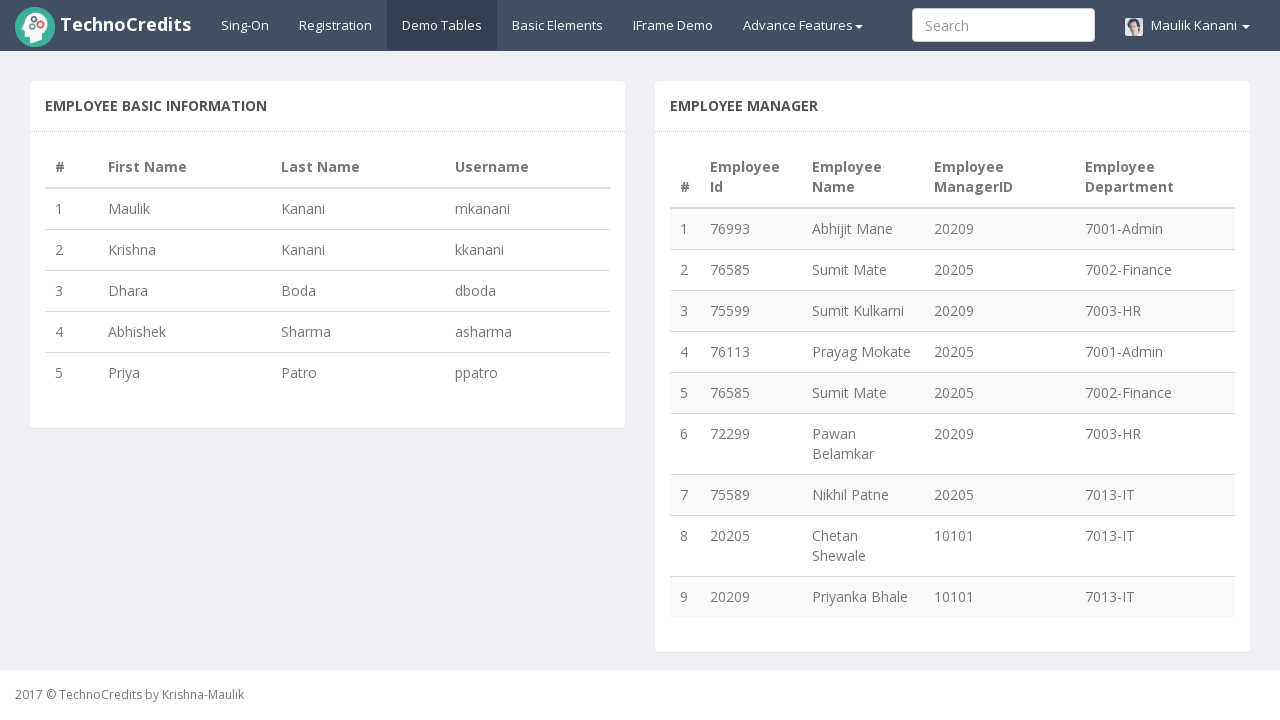